Tests that a todo item is removed when edited to an empty string

Starting URL: https://demo.playwright.dev/todomvc

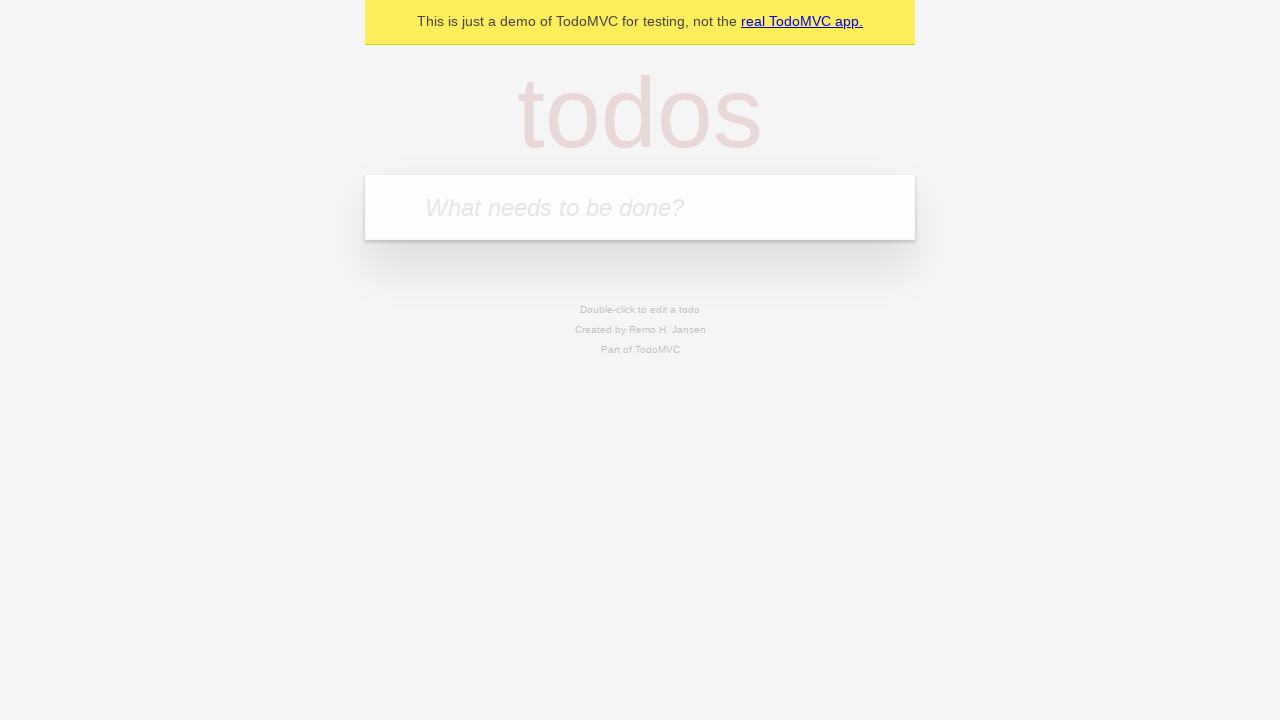

Filled new-todo field with 'buy some cheese' on .new-todo
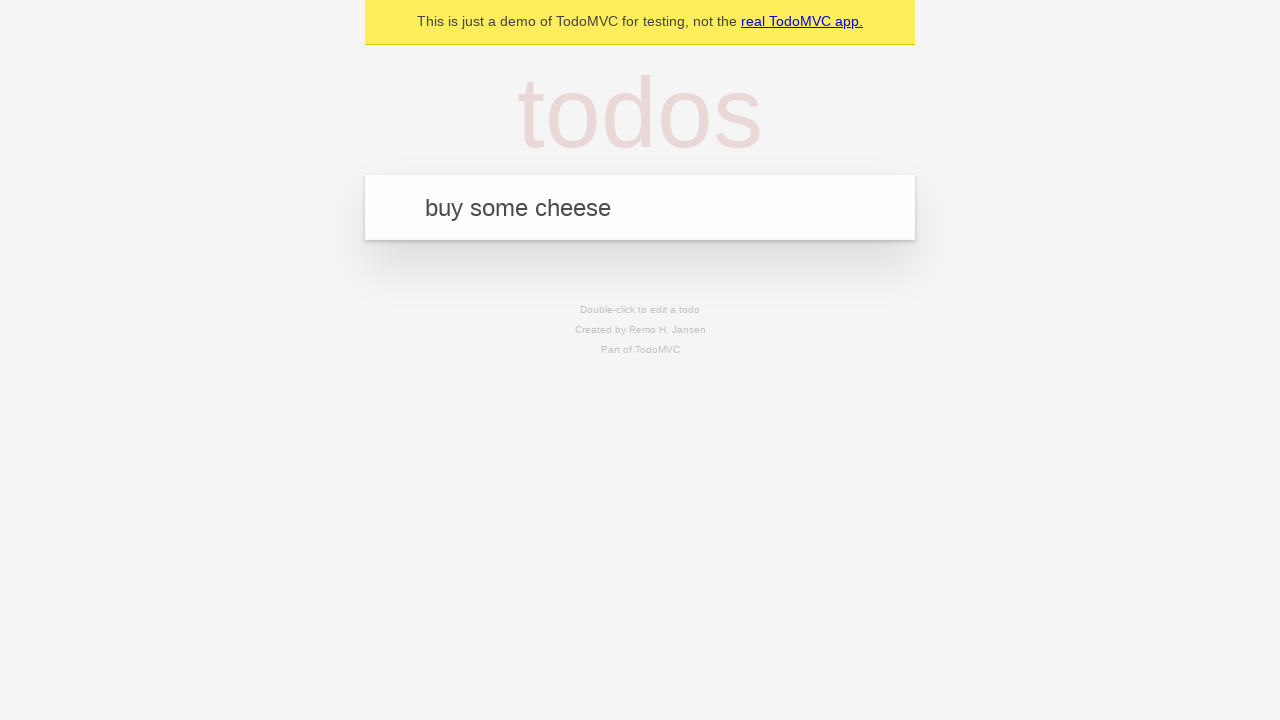

Pressed Enter to add first todo item on .new-todo
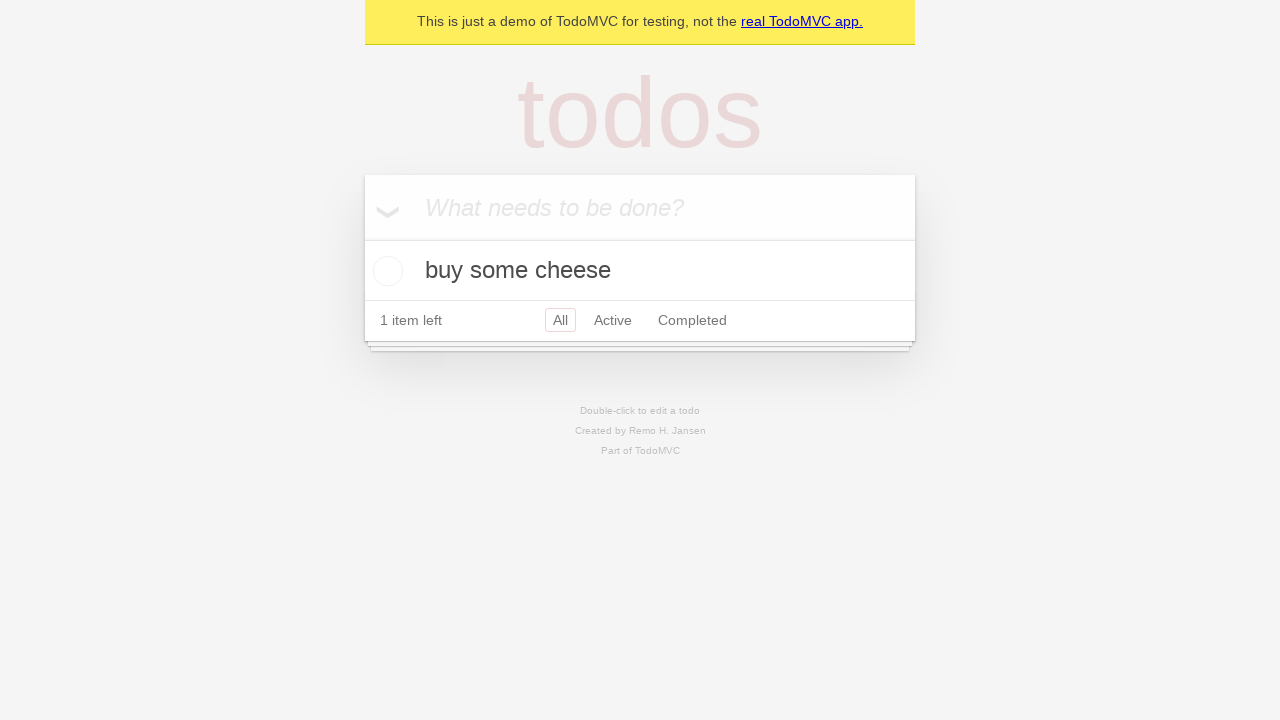

Filled new-todo field with 'feed the cat' on .new-todo
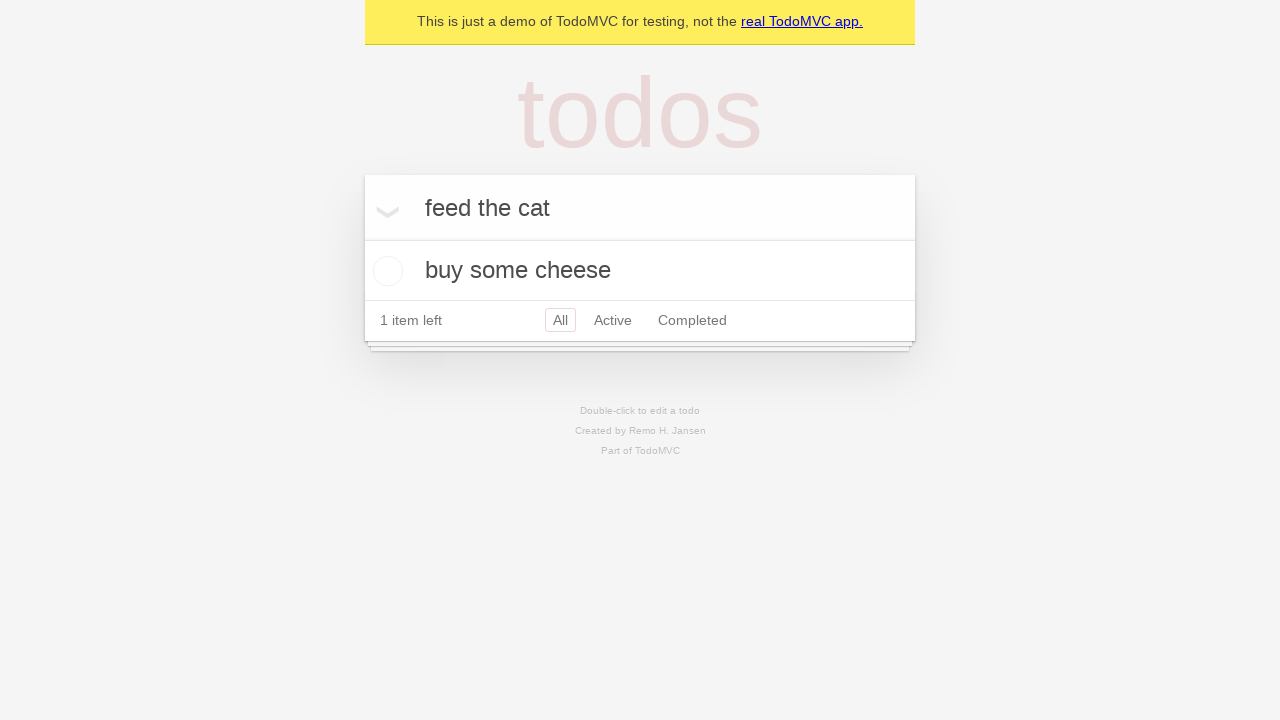

Pressed Enter to add second todo item on .new-todo
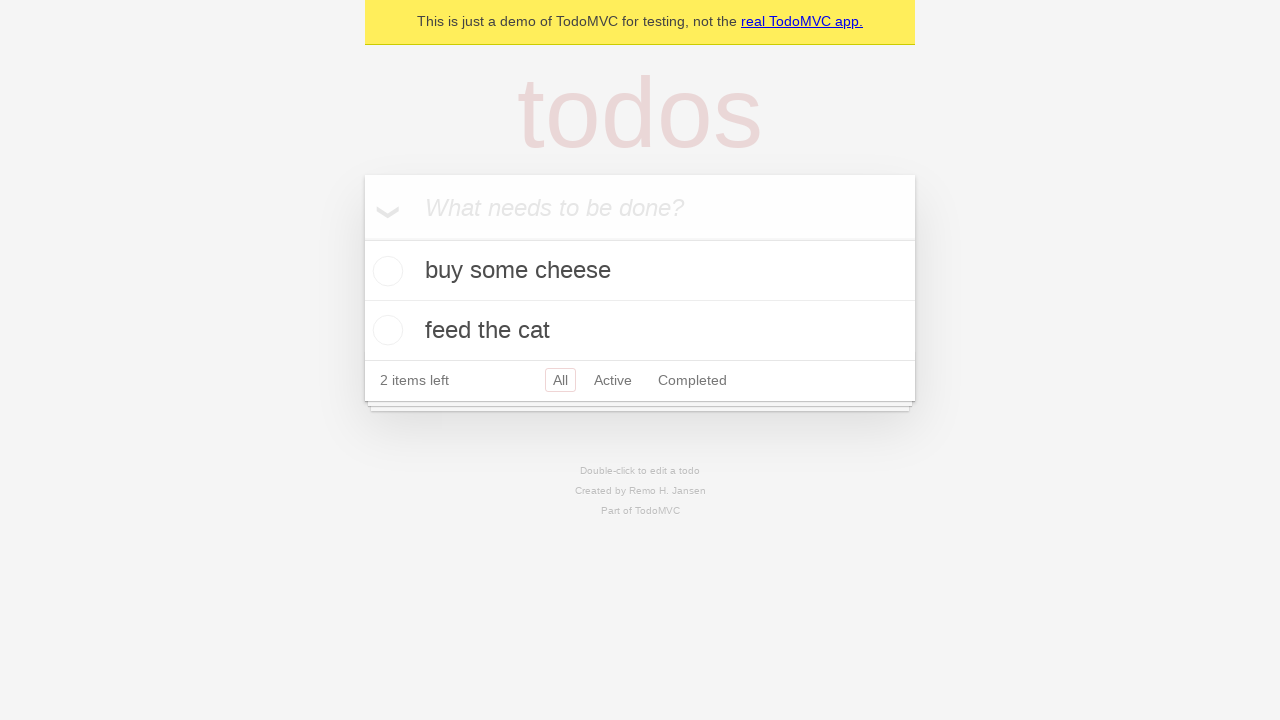

Filled new-todo field with 'book a doctors appointment' on .new-todo
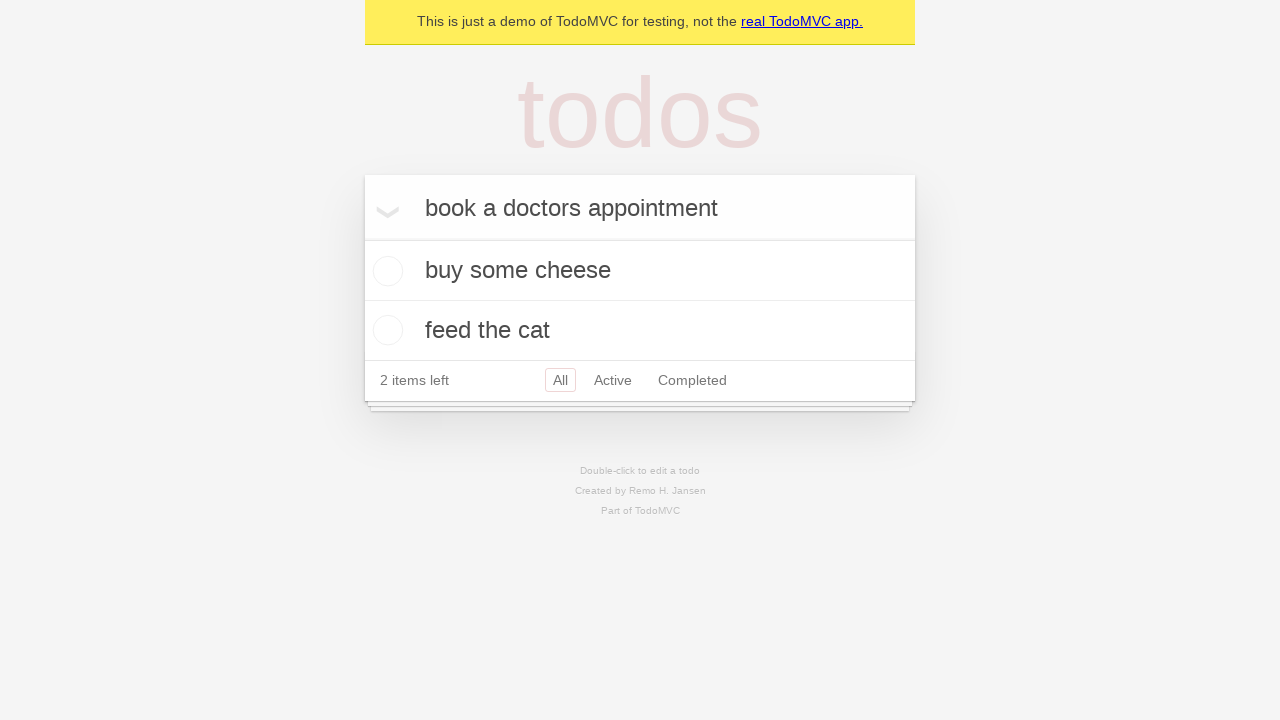

Pressed Enter to add third todo item on .new-todo
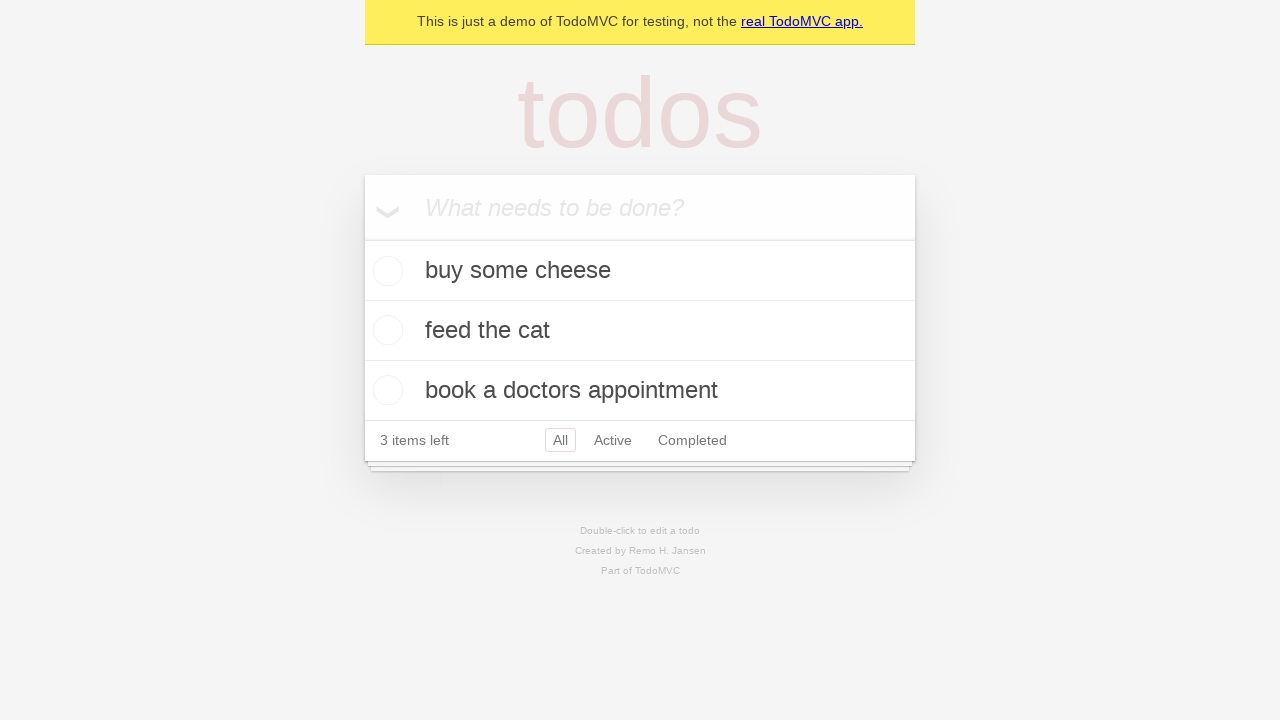

Double-clicked second todo item to enter edit mode at (640, 331) on .todo-list li >> nth=1
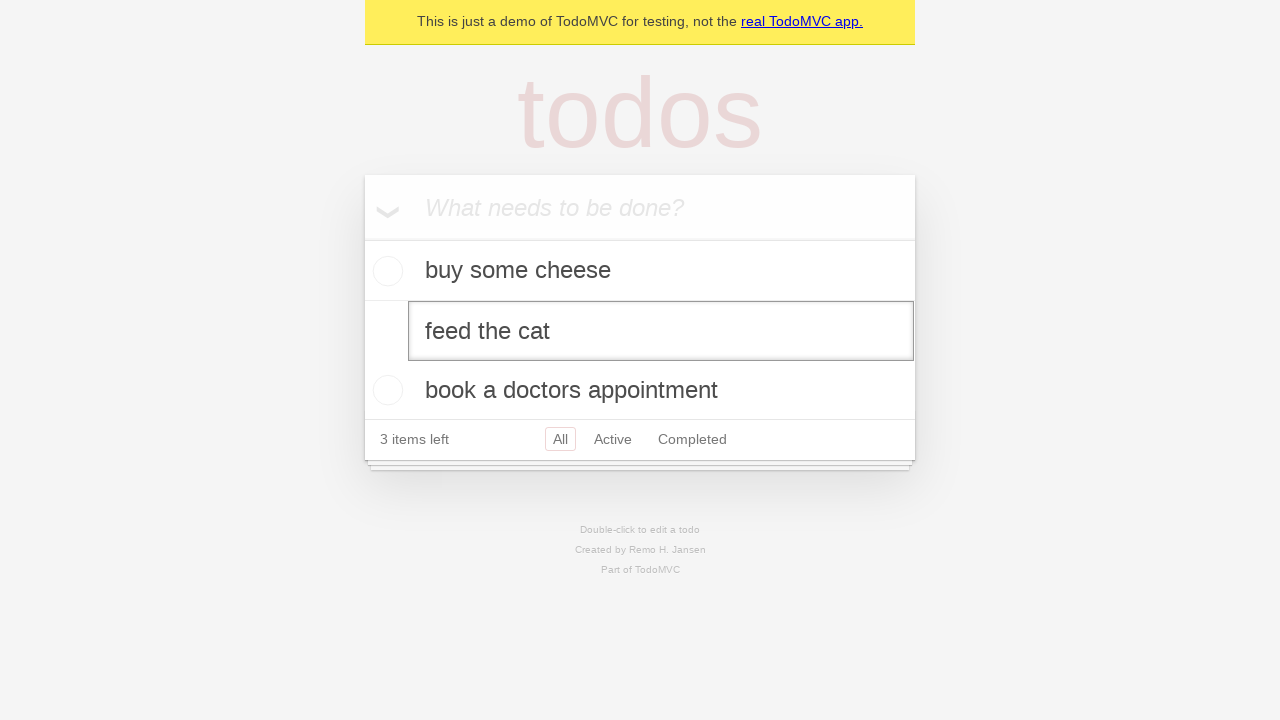

Cleared the edit field by filling with empty string on .todo-list li >> nth=1 >> .edit
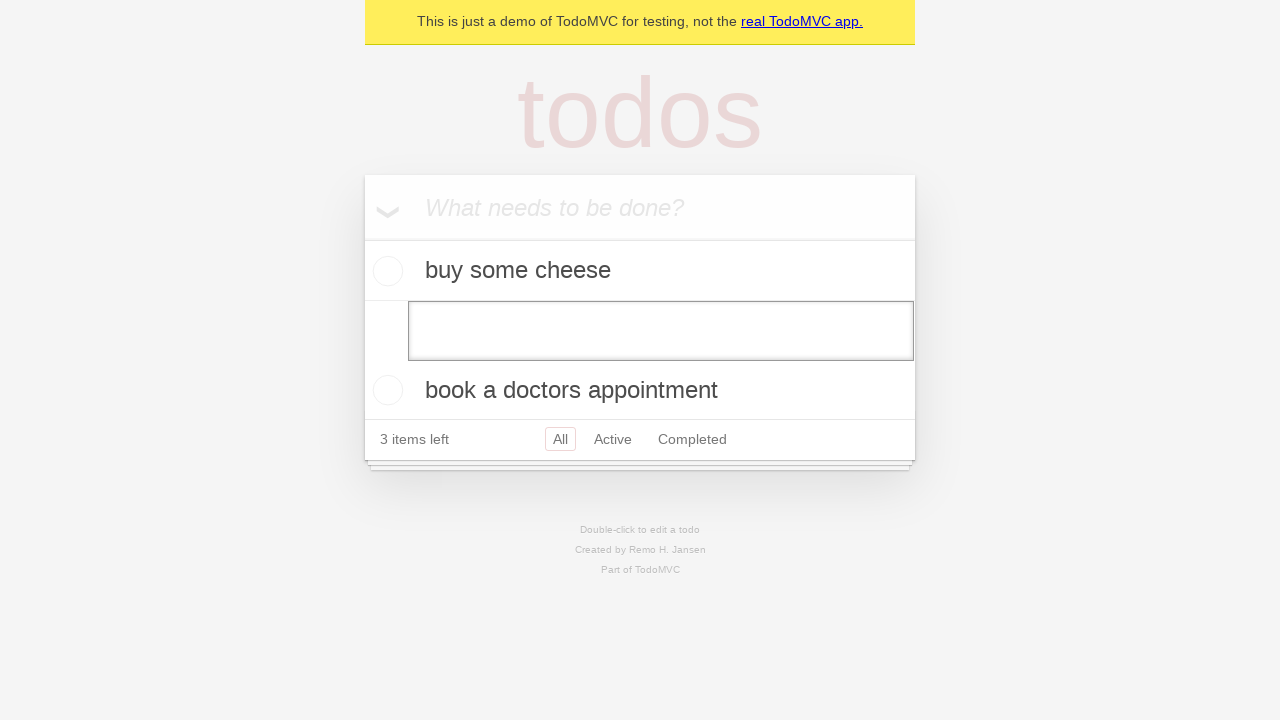

Pressed Enter to confirm empty edit, removing the todo item on .todo-list li >> nth=1 >> .edit
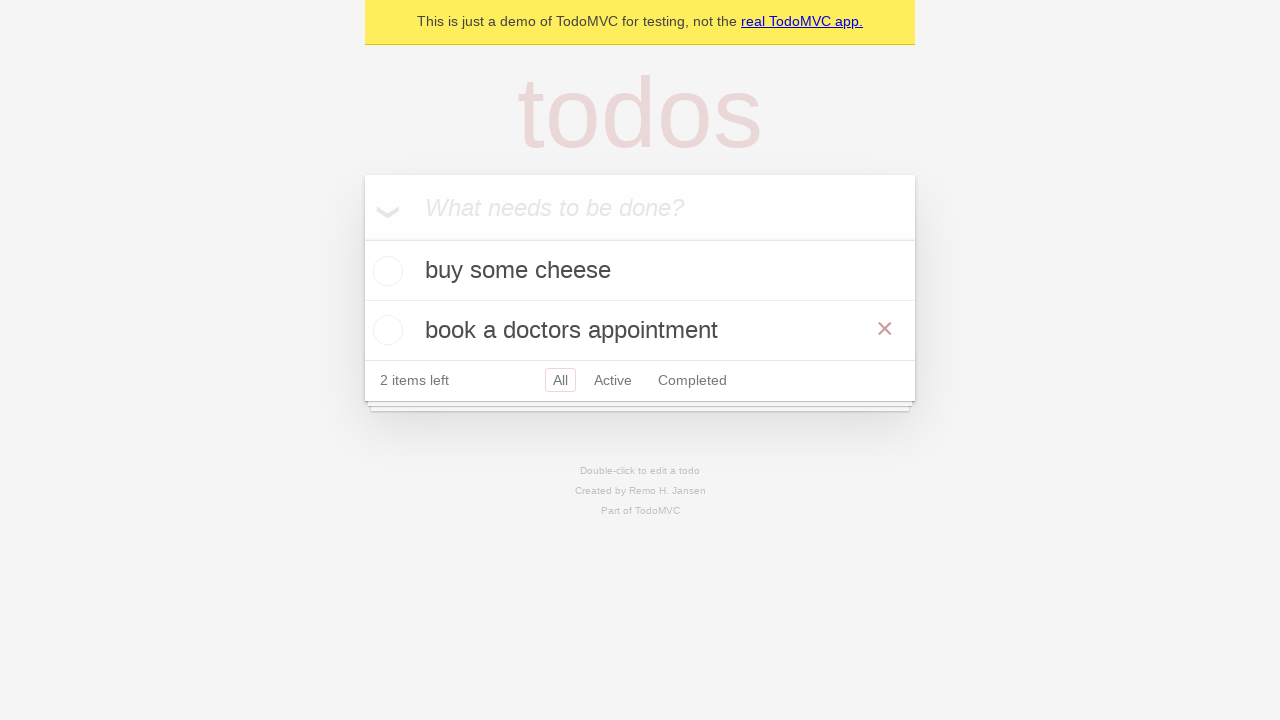

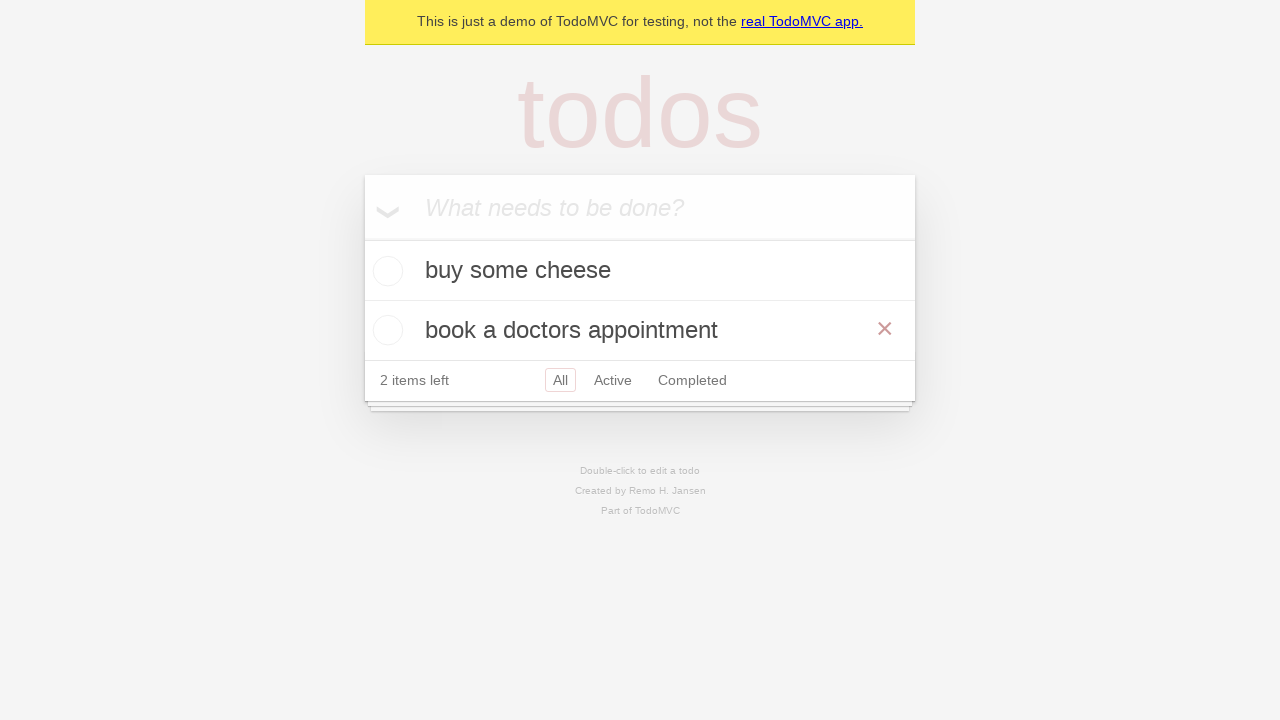